Navigates to contact section and fills in the name field

Starting URL: https://vctcpune.com/

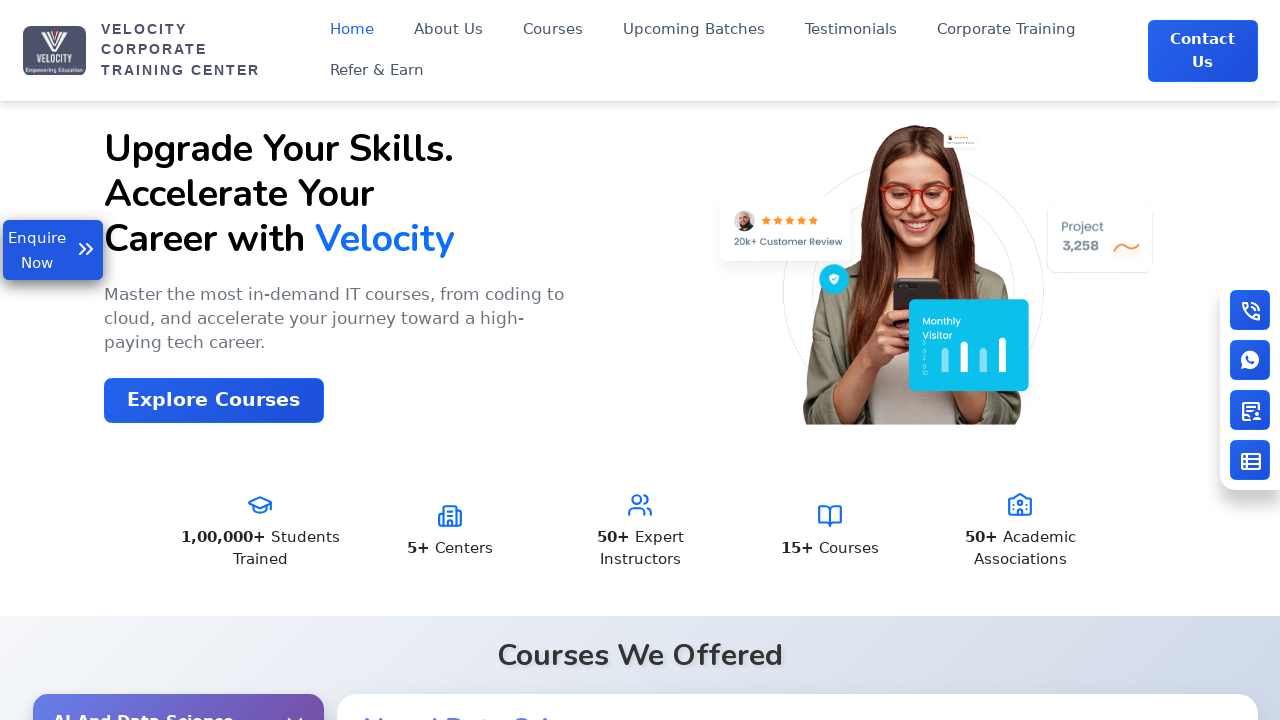

Clicked on contact link to navigate to contact section at (1202, 50) on a[href*='contact']
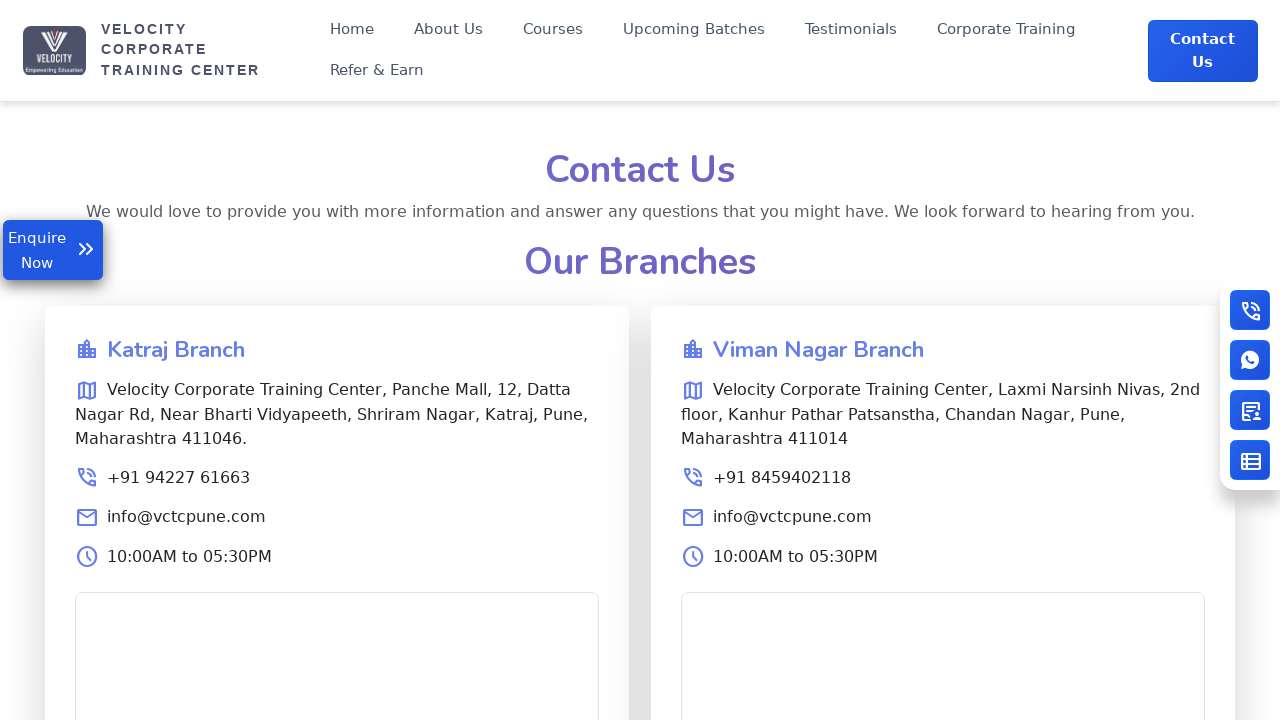

Filled name field with 'suraj' on input[name='name']
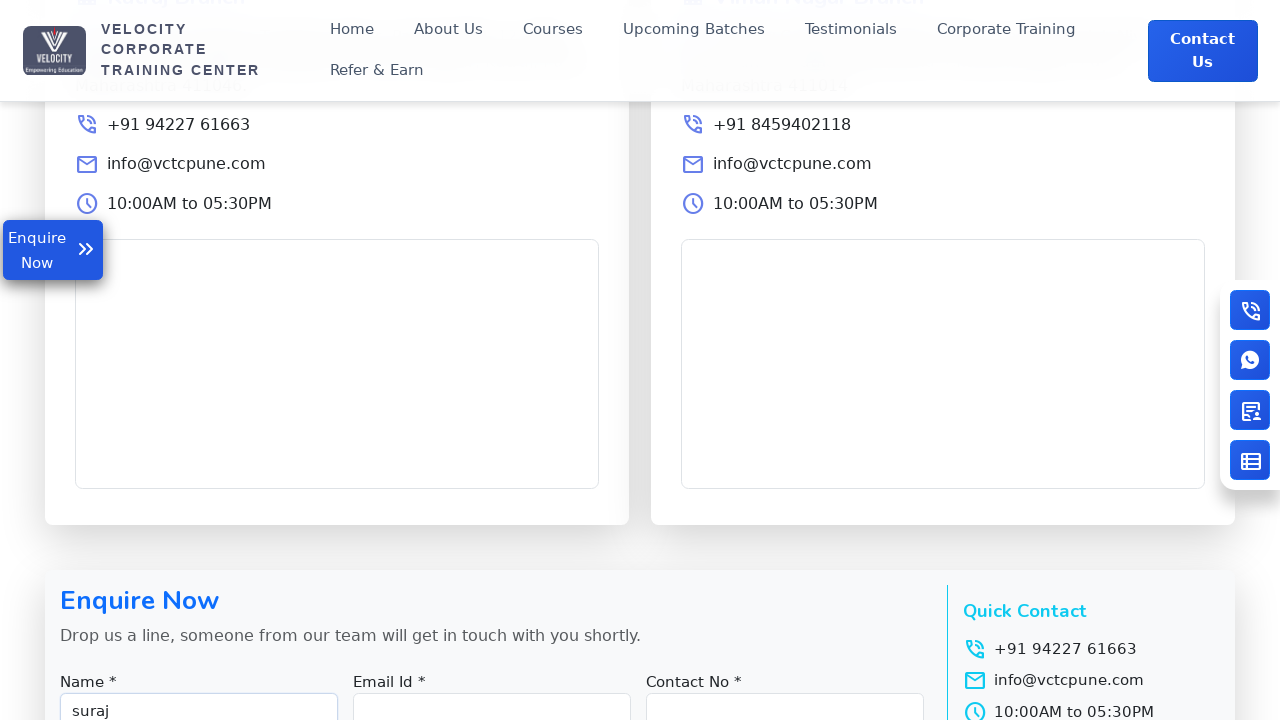

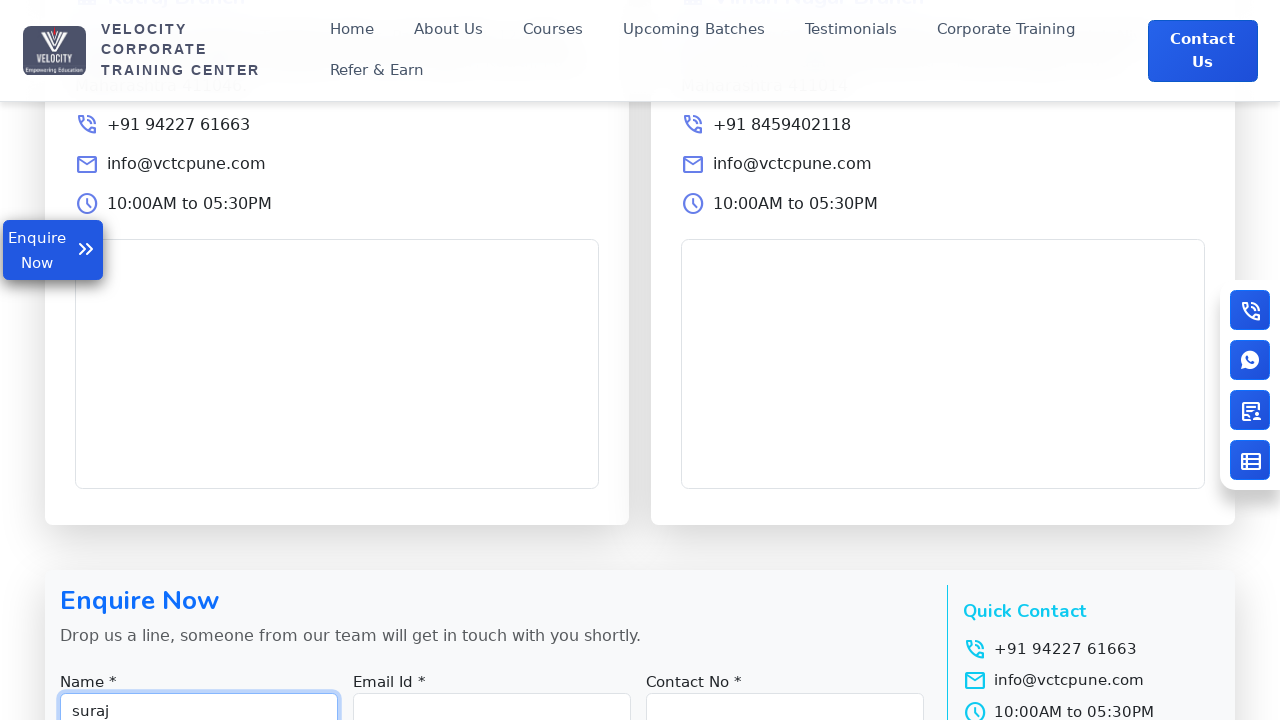